Tests dynamic content loading with explicit wait setup by clicking start button and waiting for the finish element to appear

Starting URL: http://the-internet.herokuapp.com/dynamic_loading/2

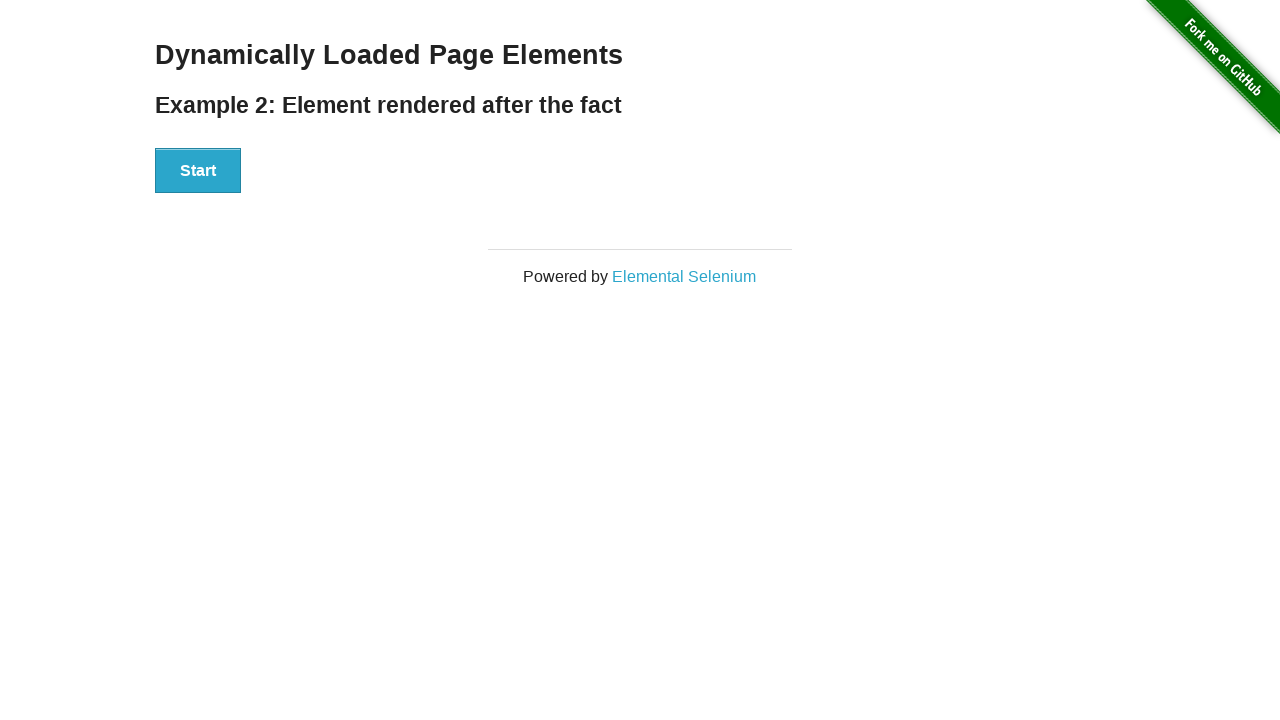

Clicked start button to trigger dynamic content loading at (198, 171) on #start > button
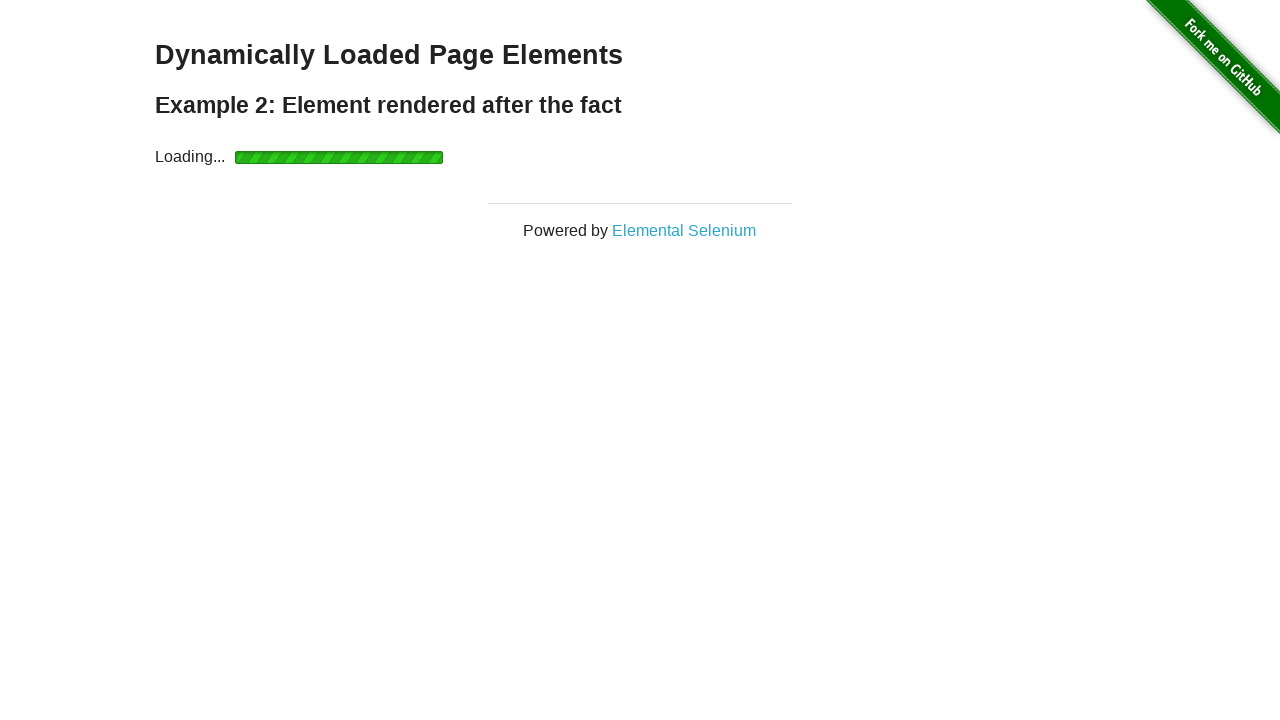

Waited for finish element to become visible
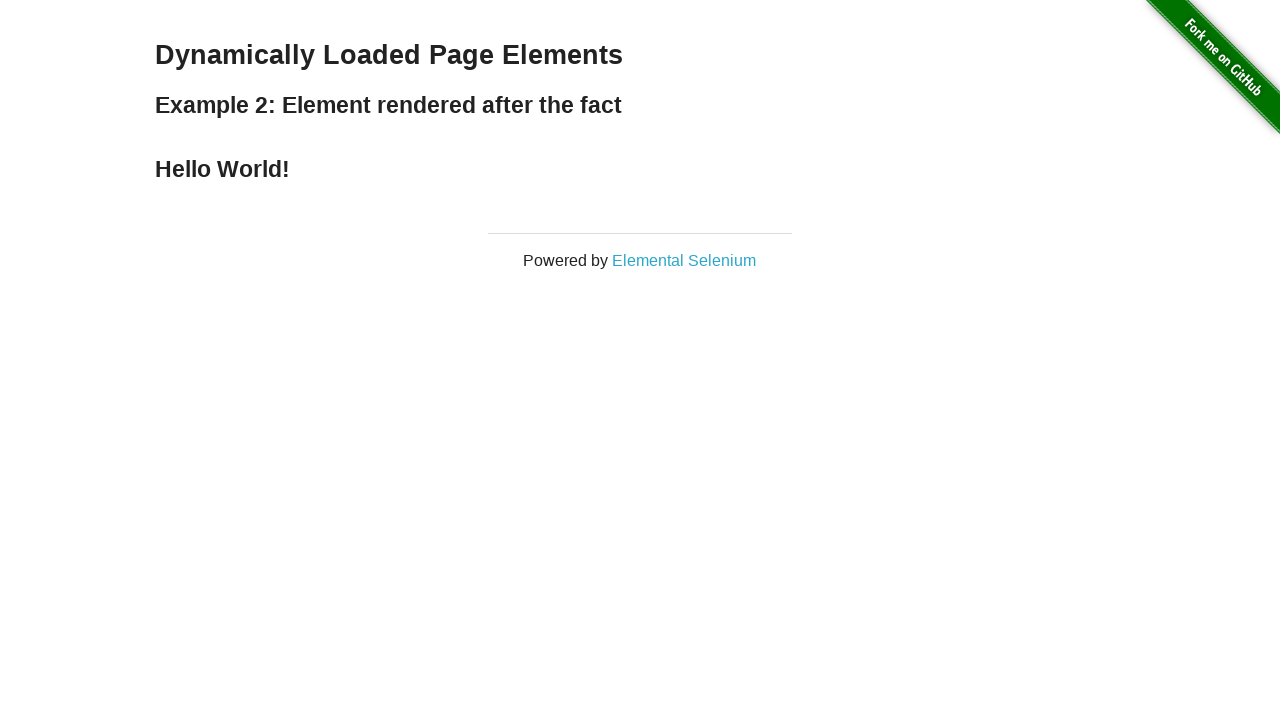

Retrieved finish element text: 'Hello World!'
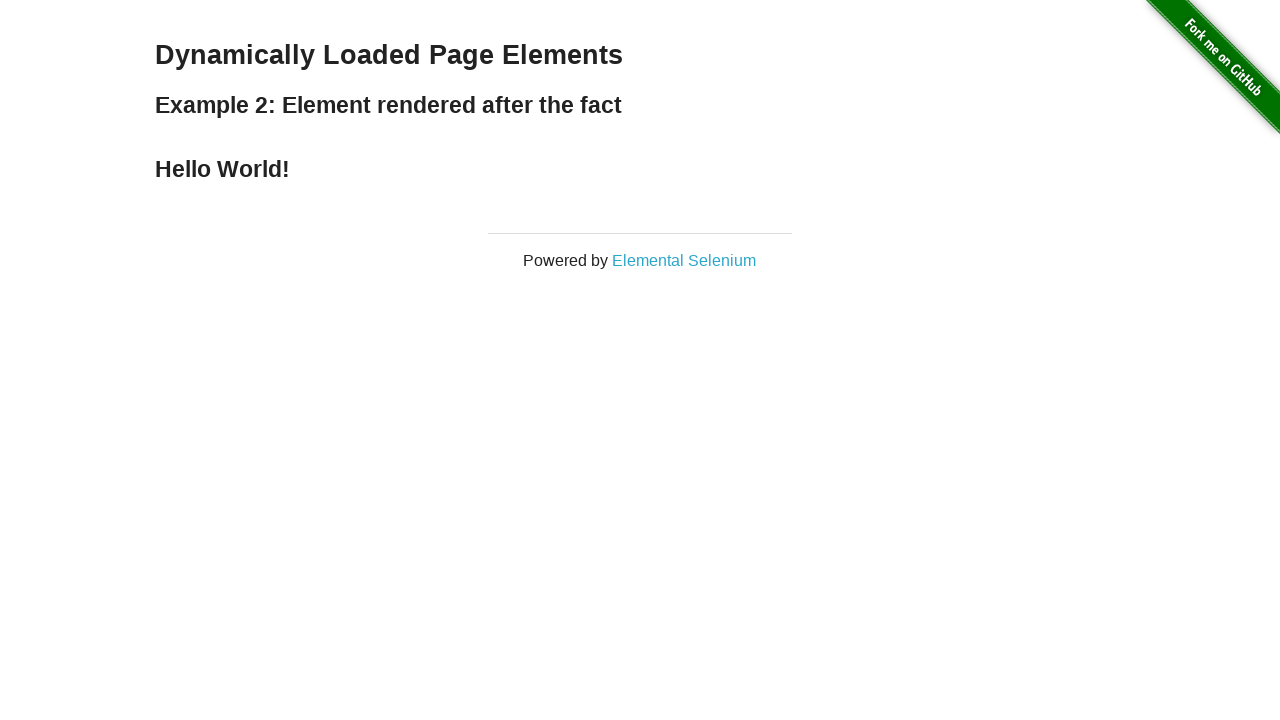

Printed finish text to console
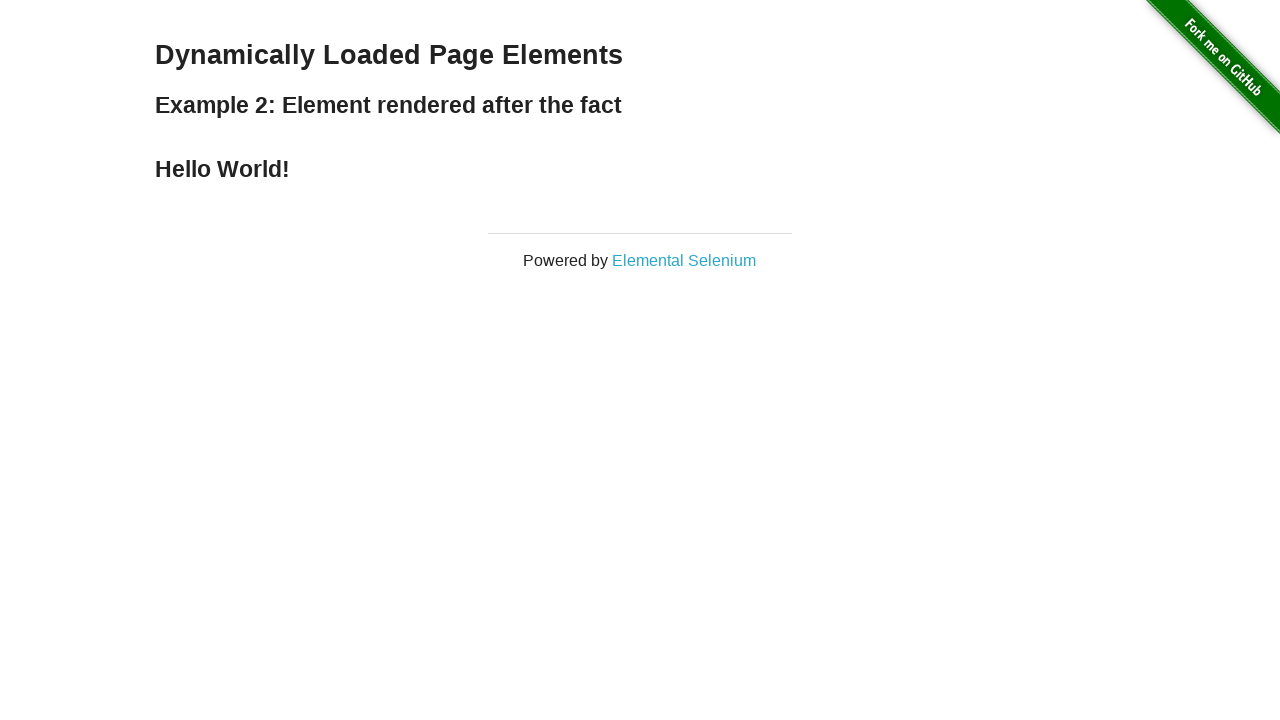

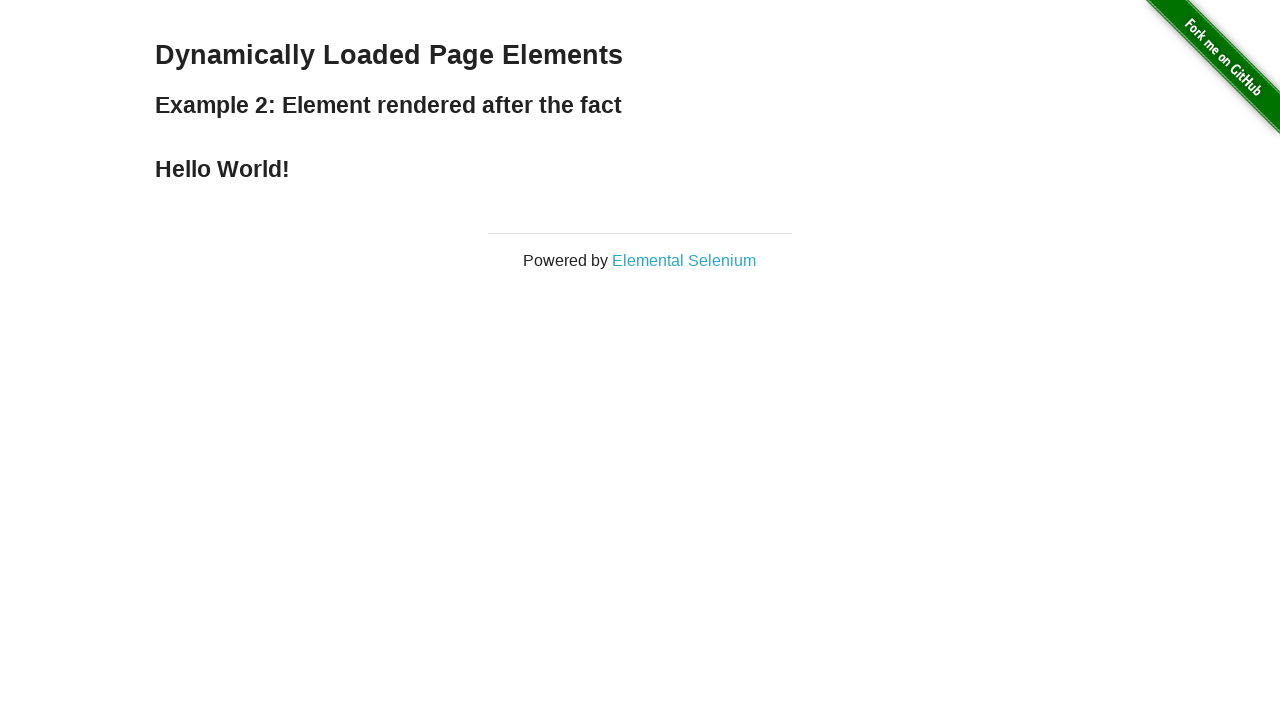